Tests the Drag & Drop Sliders demo by clicking on the demo link and manipulating a range slider to set its value to 95.

Starting URL: https://www.lambdatest.com/selenium-playground

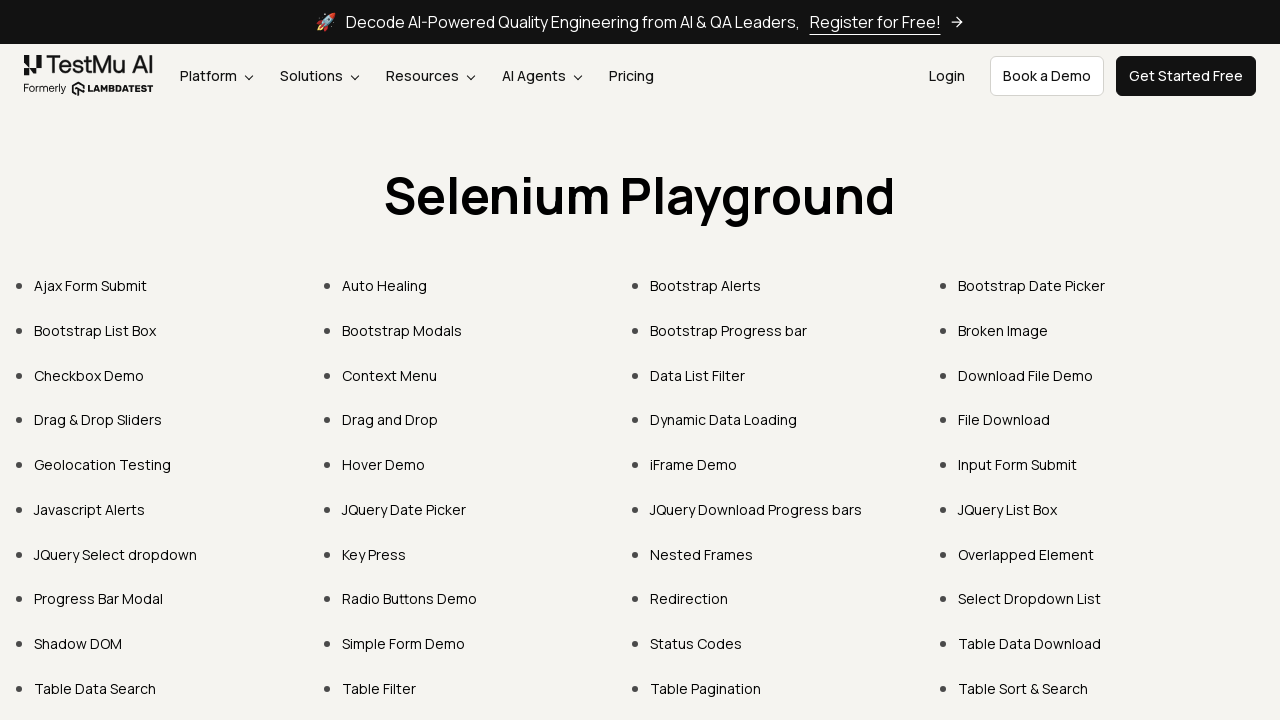

Clicked on Drag & Drop Sliders demo link at (98, 420) on internal:role=link[name="Drag & Drop Sliders"i]
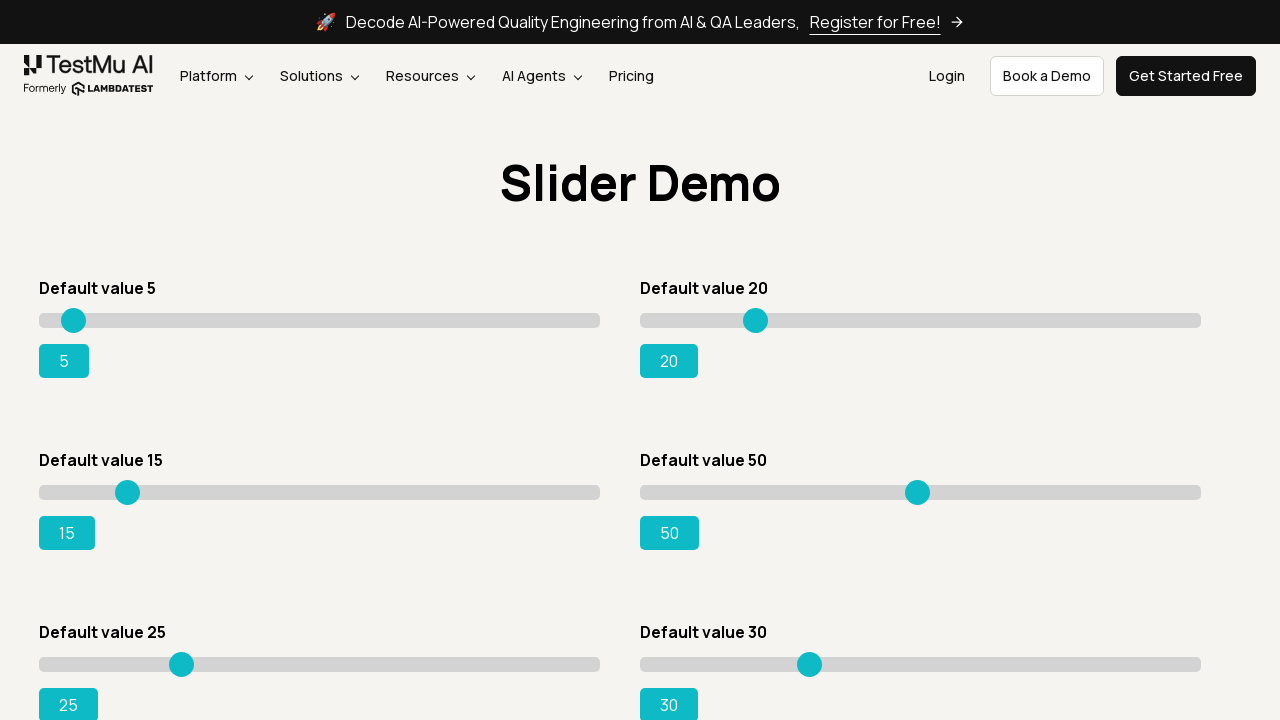

Located the range slider element
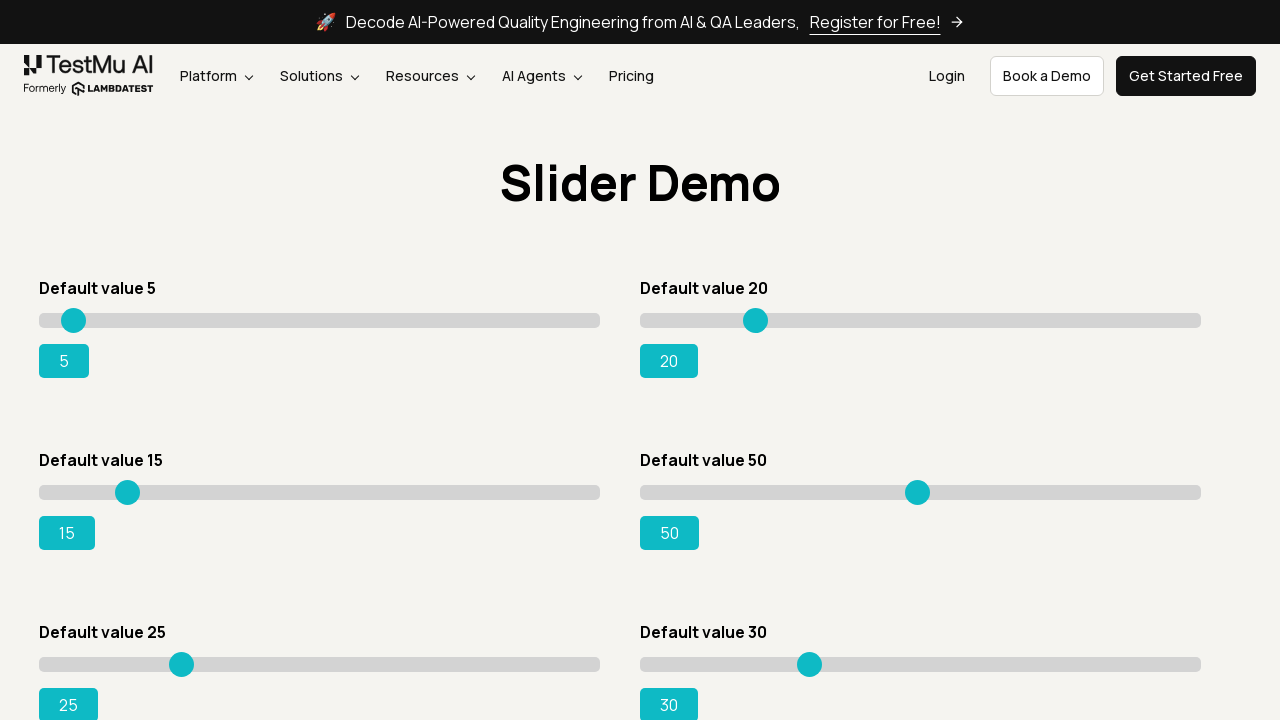

Set slider value to 95 using JavaScript evaluation
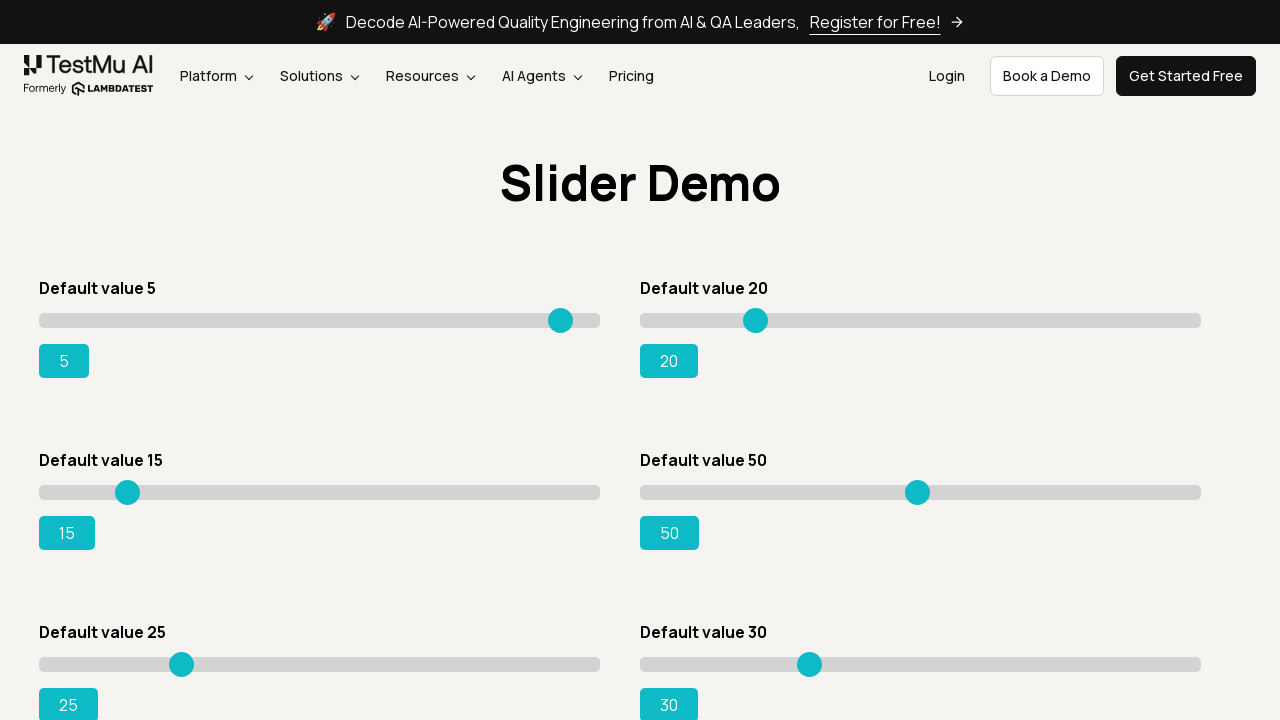

Dispatched input event to trigger slider change
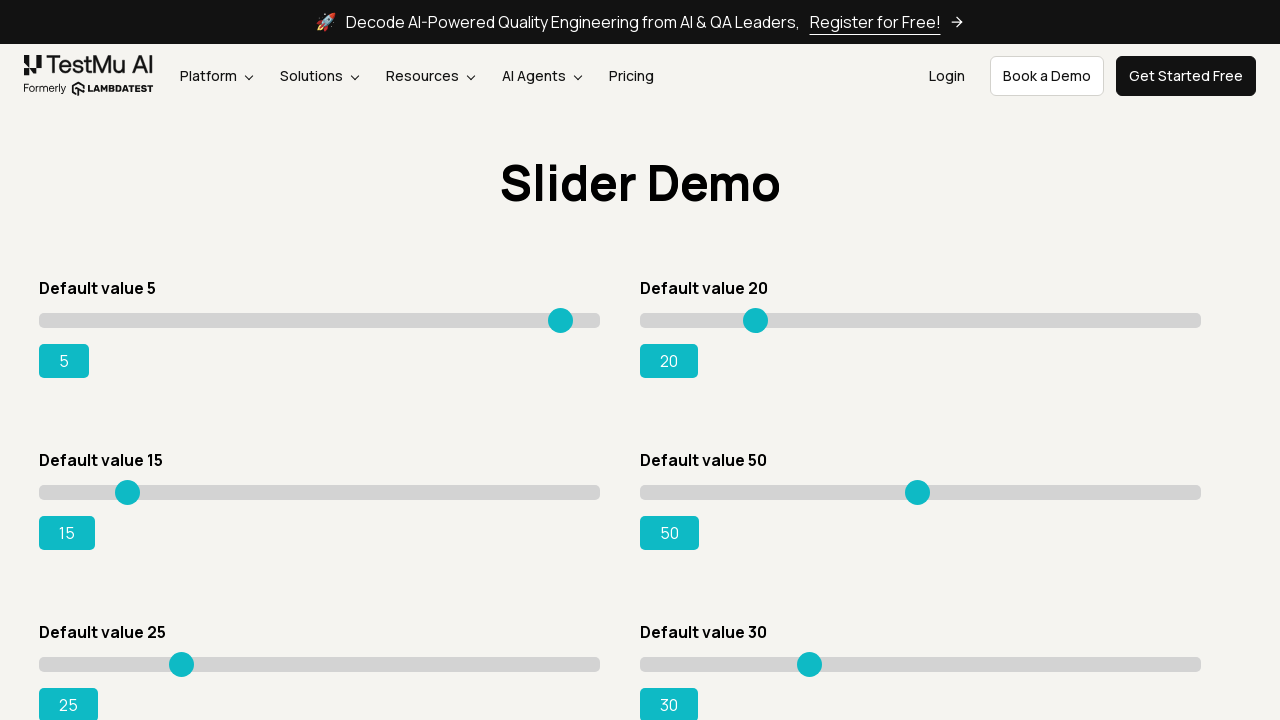

Waited for range success message to appear
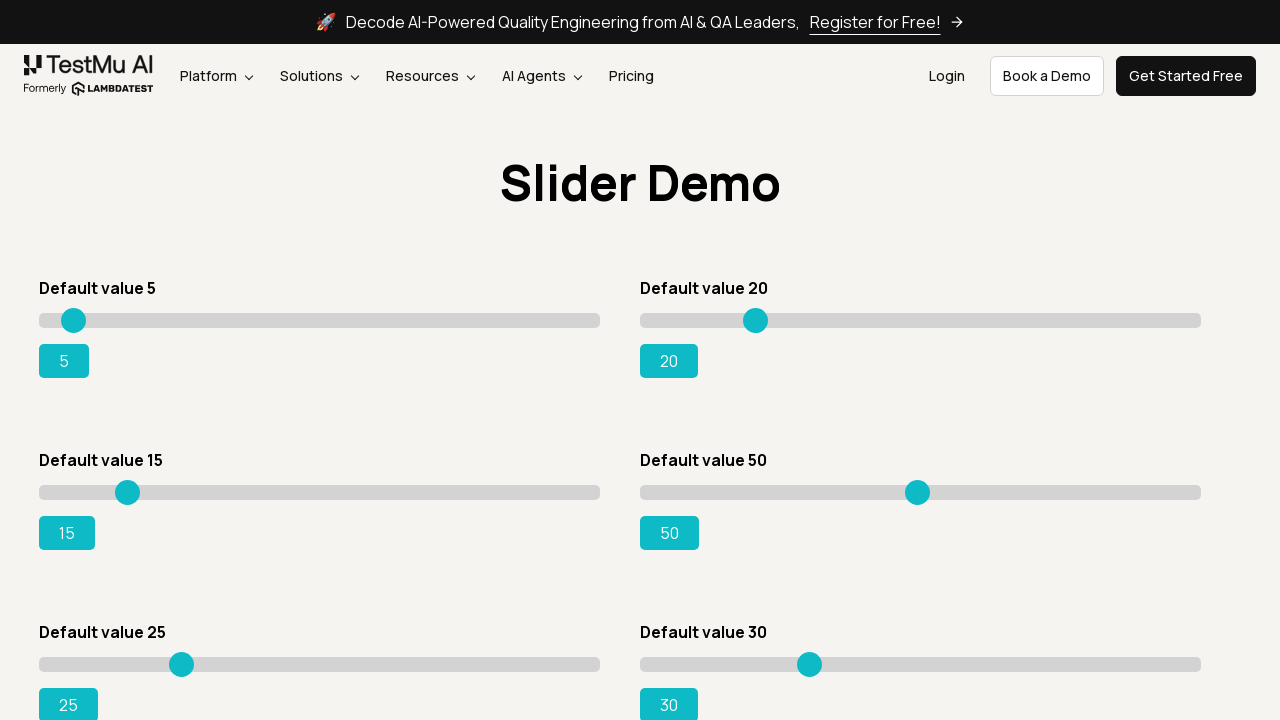

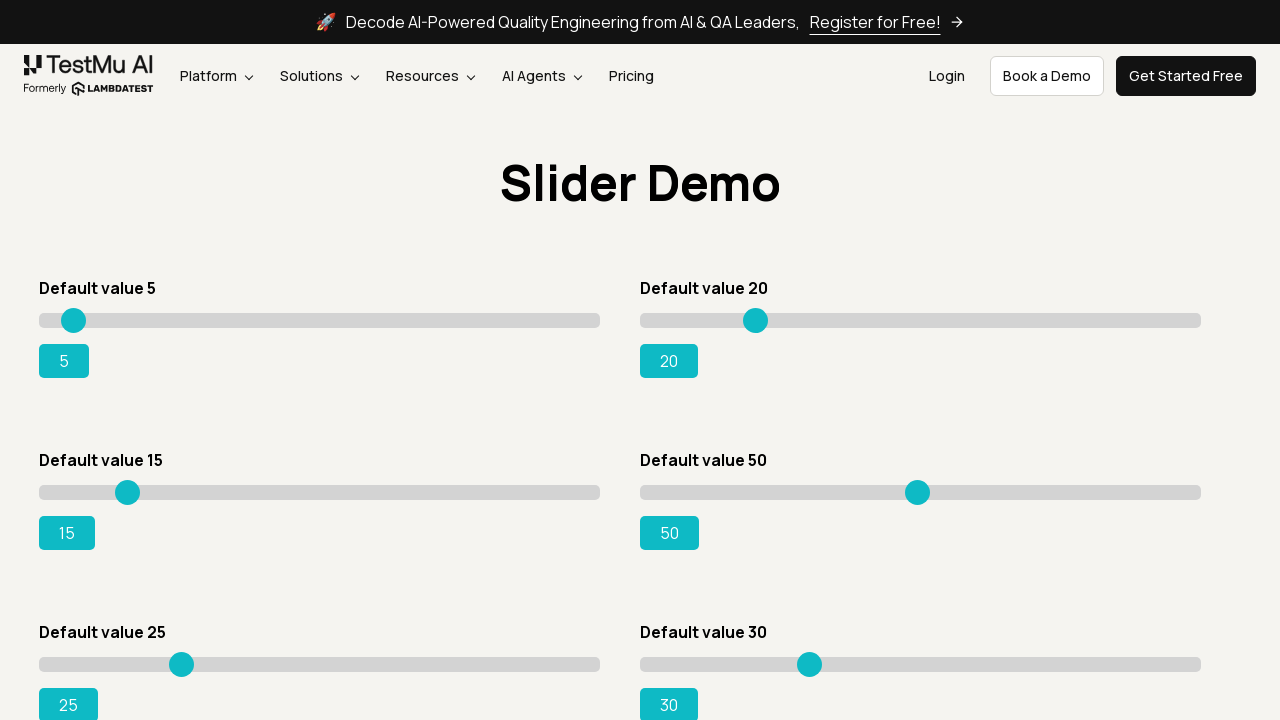